Tests mouse hover functionality on jQuery UI themeroller page by scrolling down and hovering over a UI element.

Starting URL: https://jqueryui.com/themeroller/

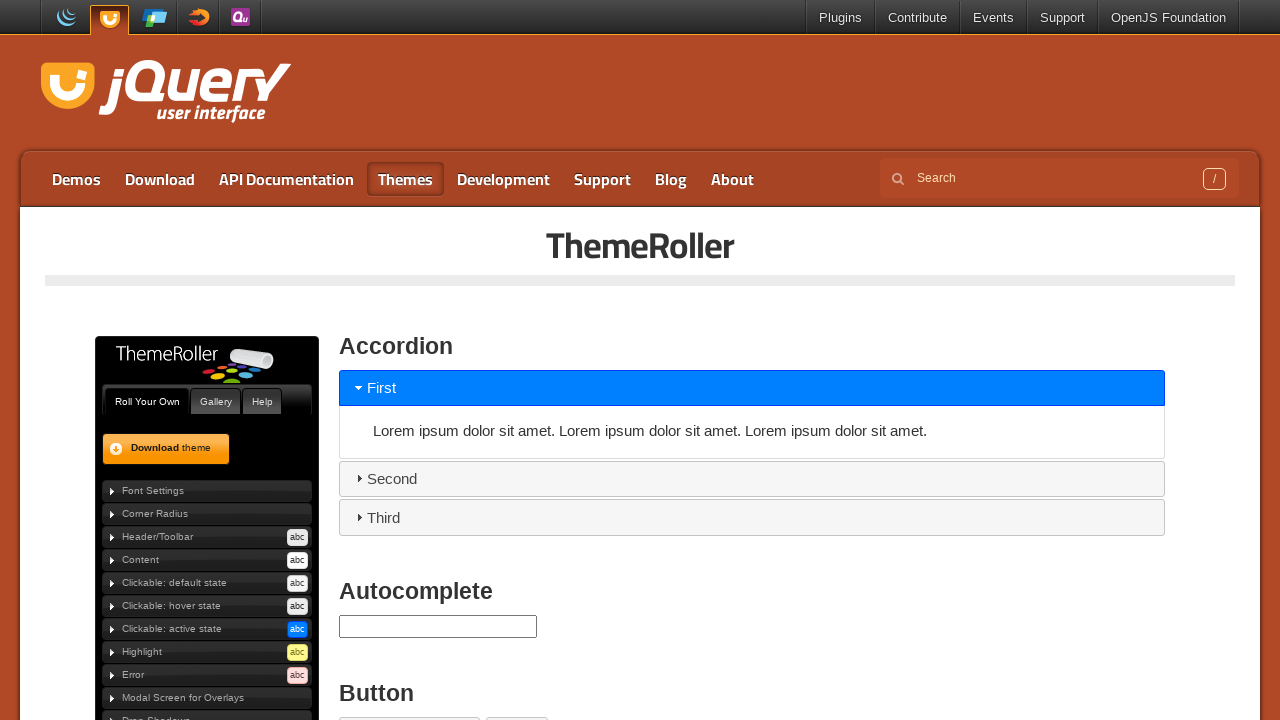

Scrolled down the jQuery UI themeroller page to 2500px
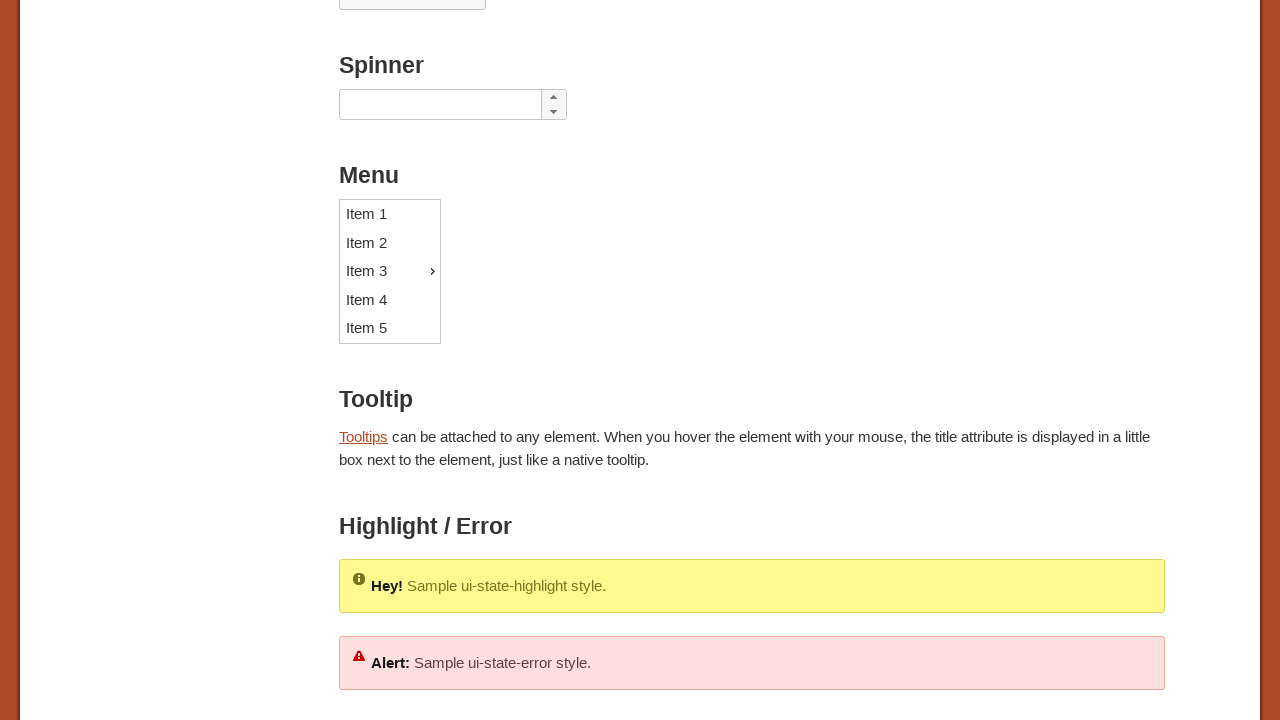

Hovered over the target UI element at (390, 271) on div#ui-id-17
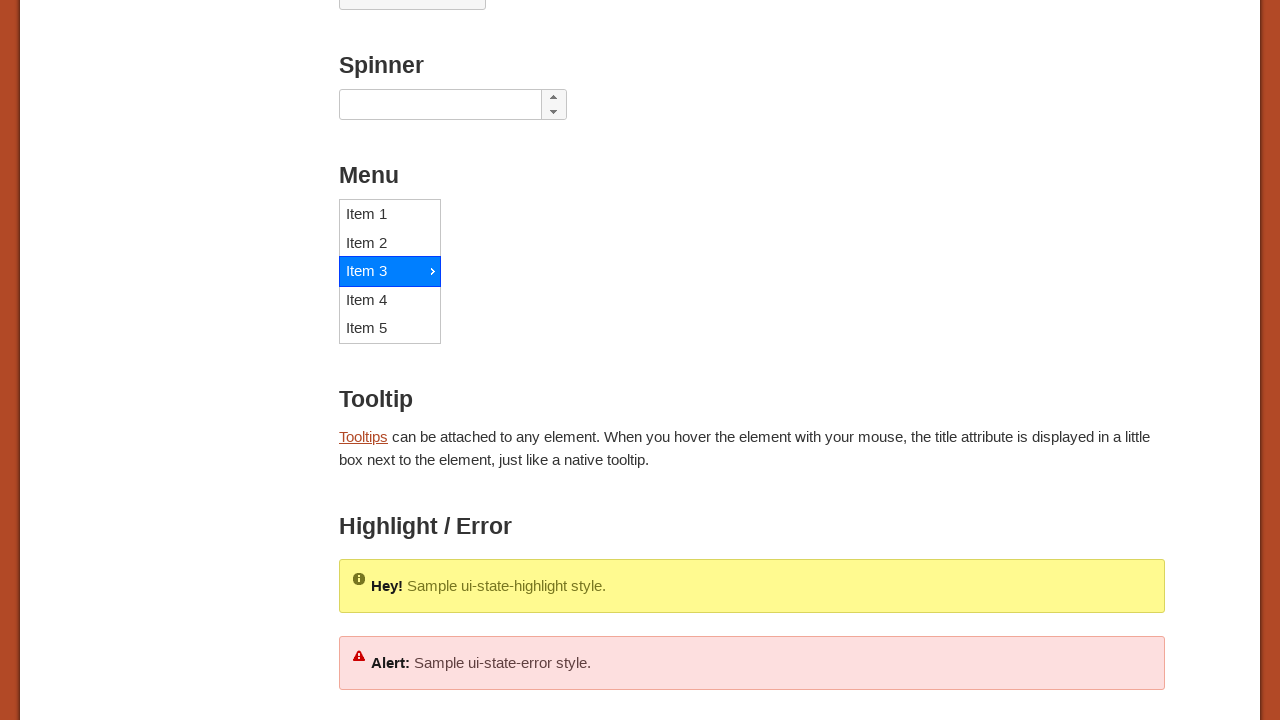

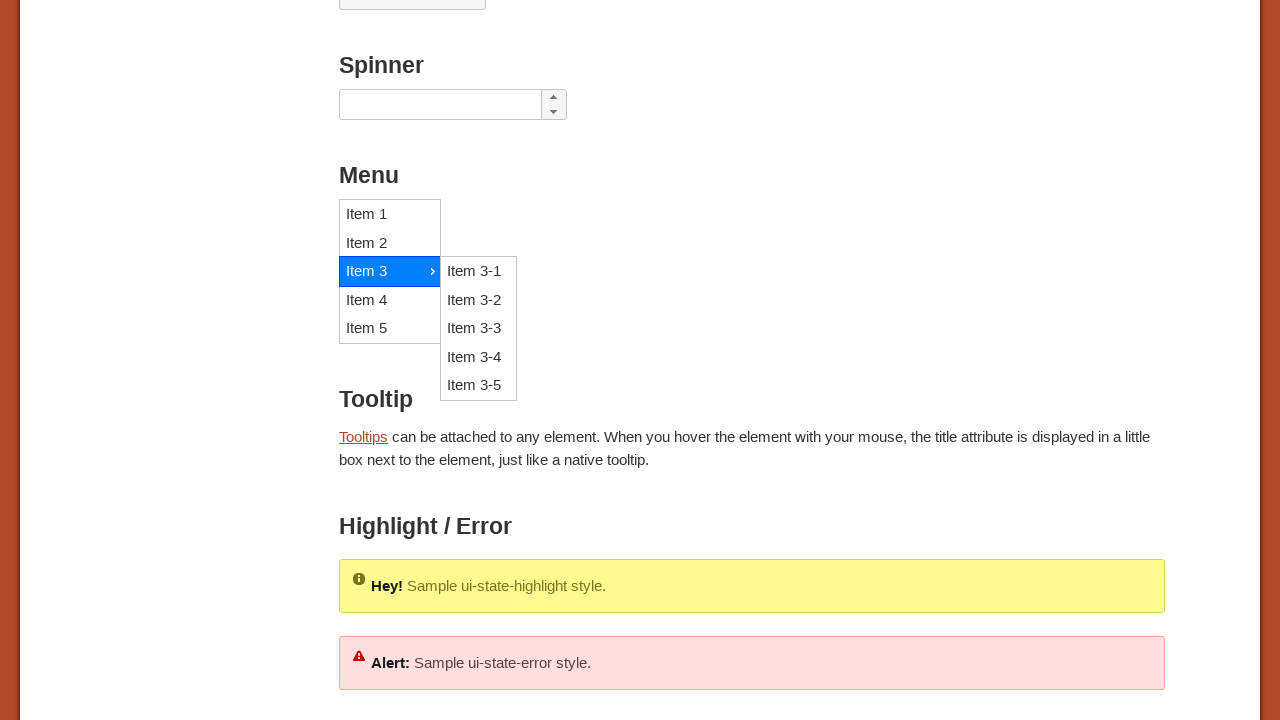